Automates playing the Human Benchmark memory game by clicking the Start button, then observing and clicking the highlighted squares in sequence through multiple levels until the game ends.

Starting URL: https://humanbenchmark.com/tests/memory

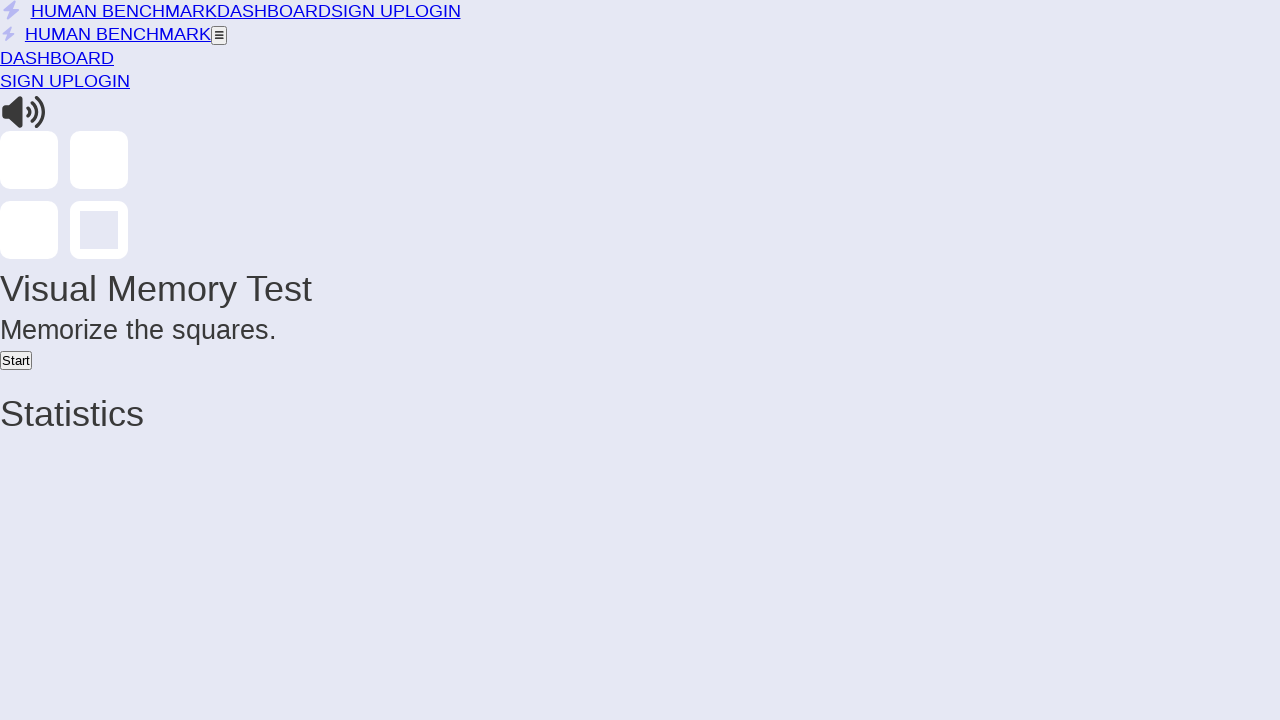

Clicked Start button to begin memory test at (16, 360) on xpath=//button[normalize-space()='Start']
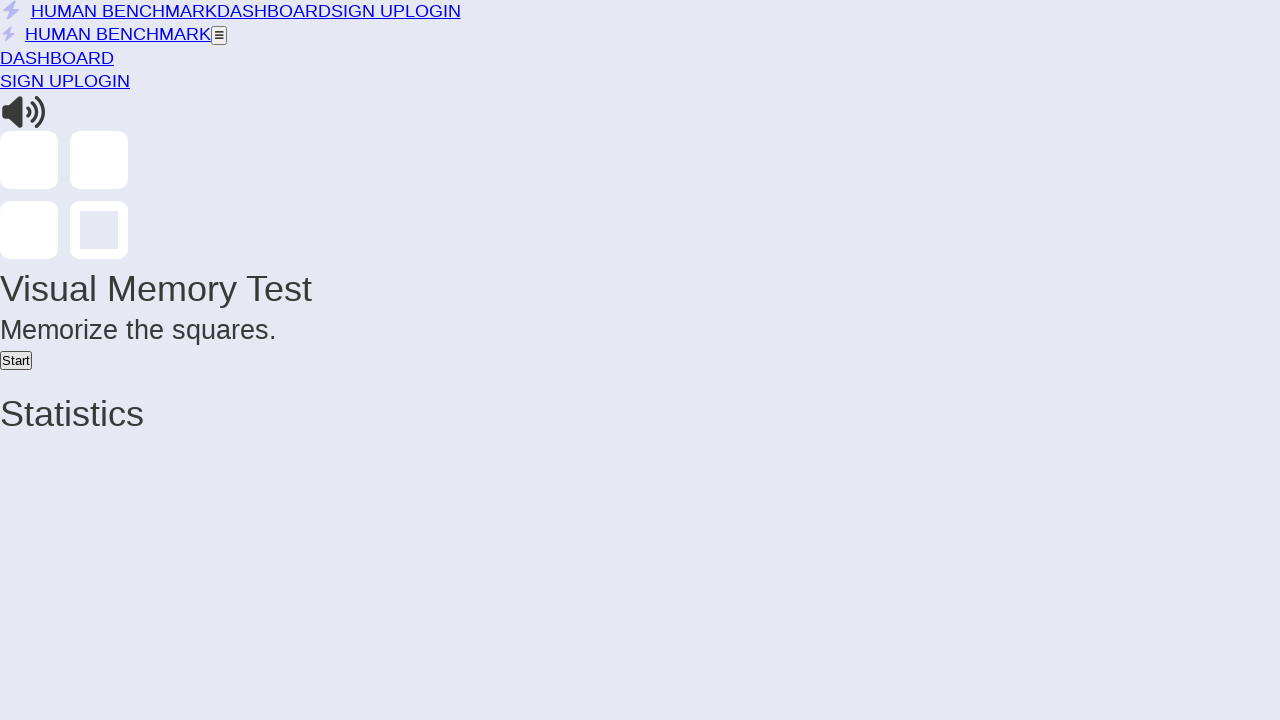

Waited for game to initialize
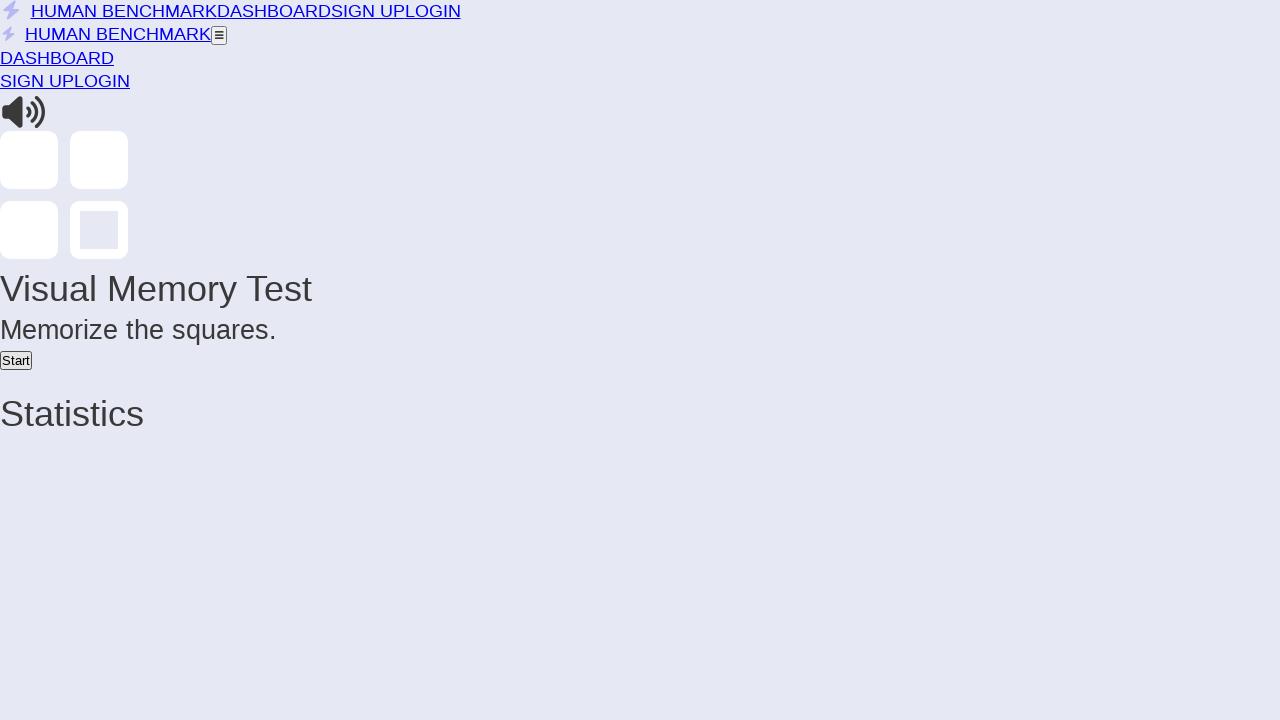

Game ended or no more squares found
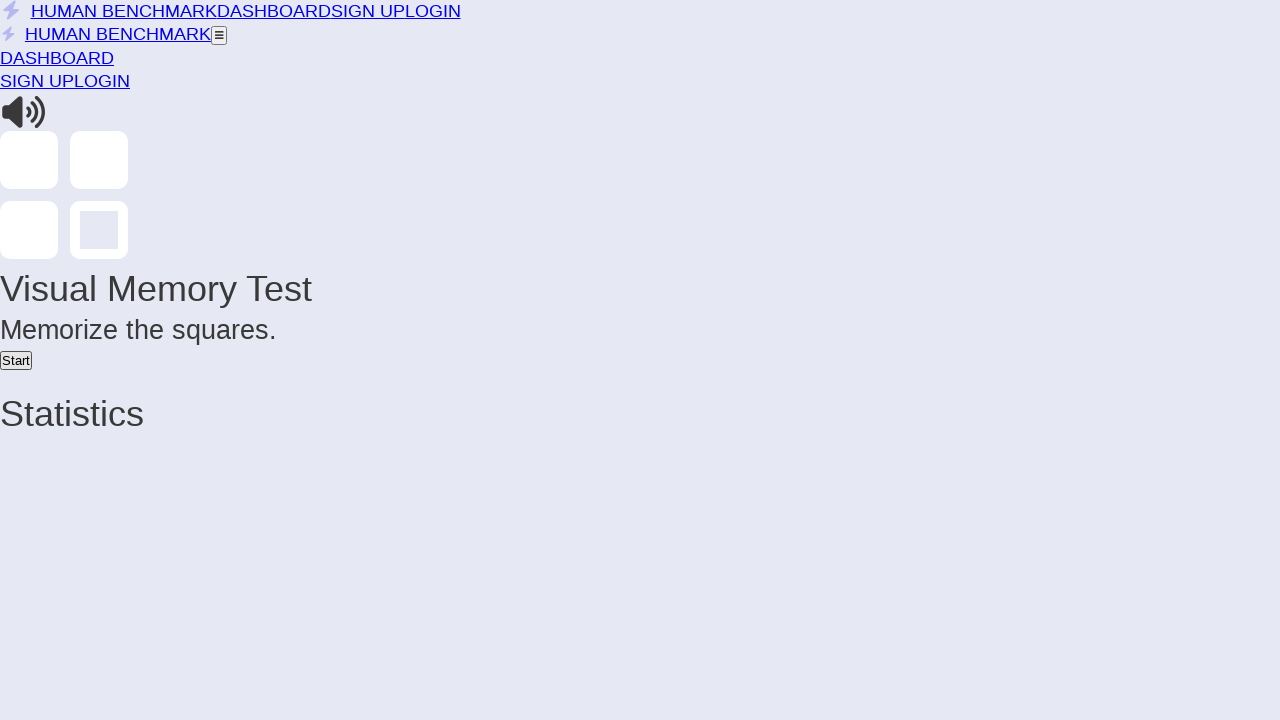

Waited to view final game result
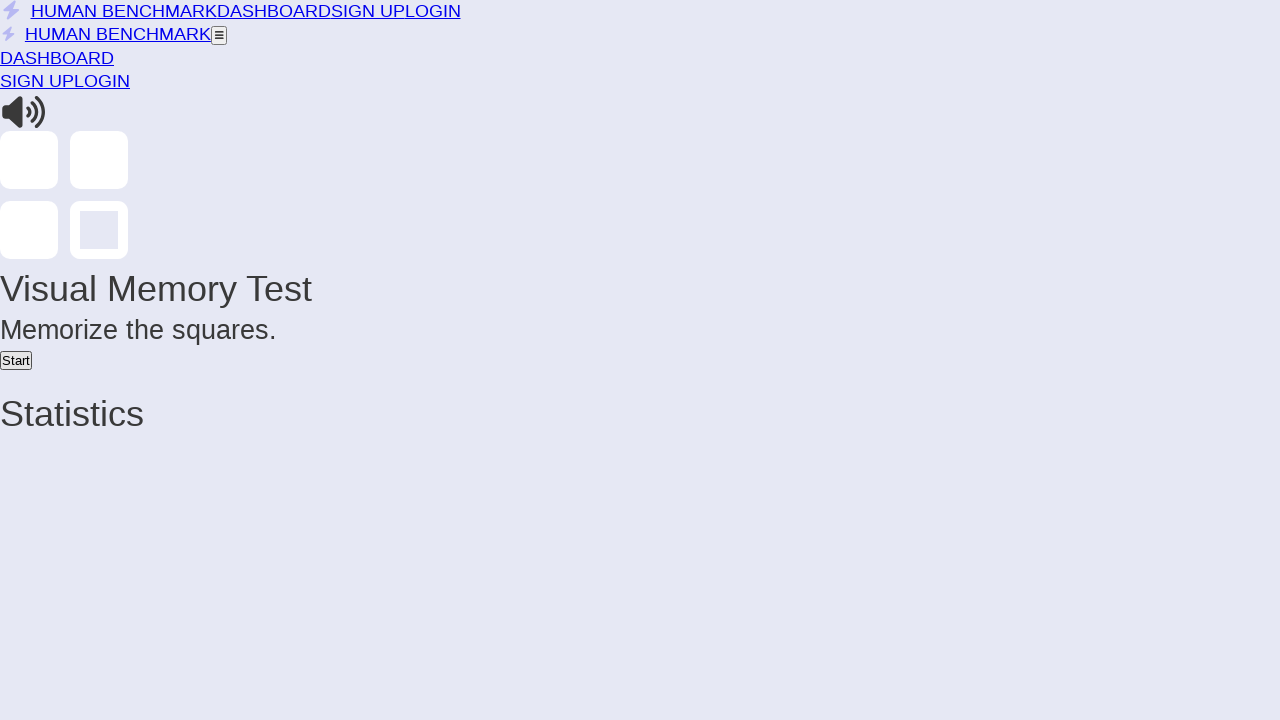

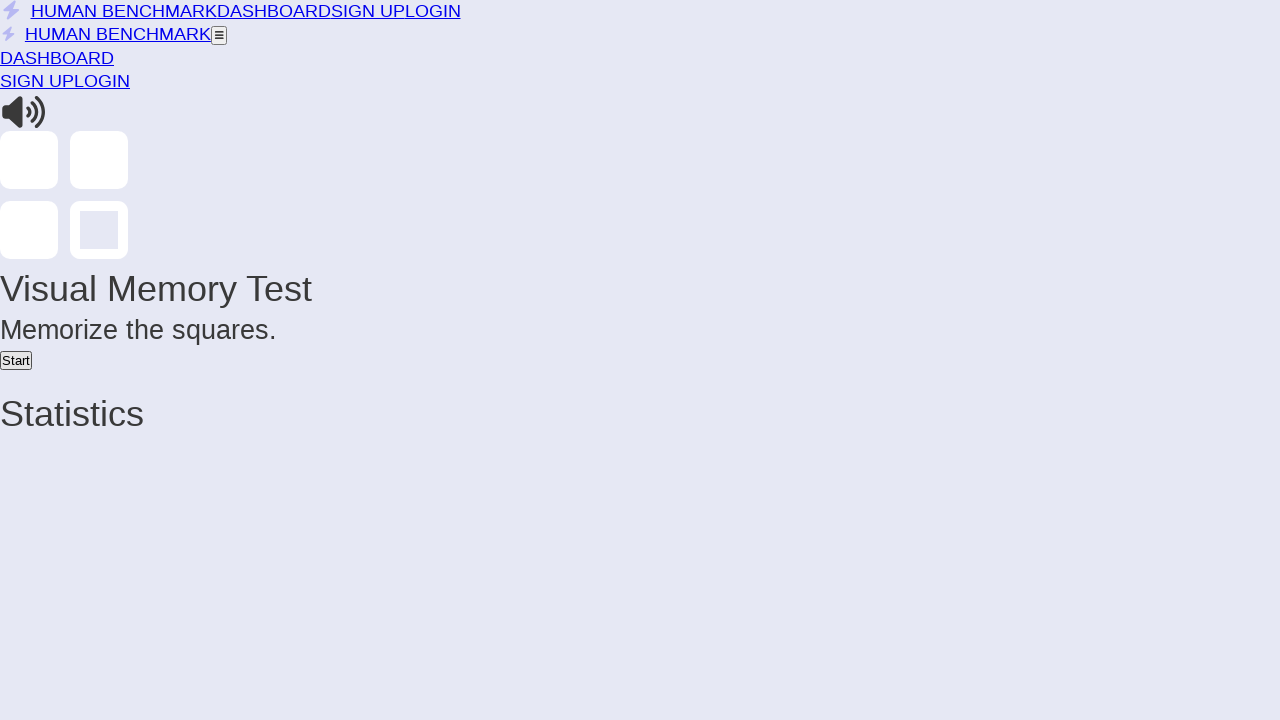